Tests the Enable button functionality by clicking it, waiting for the loading bar to disappear, and verifying that the input box is enabled and the "It's enabled!" message is displayed.

Starting URL: https://practice.cydeo.com/dynamic_controls

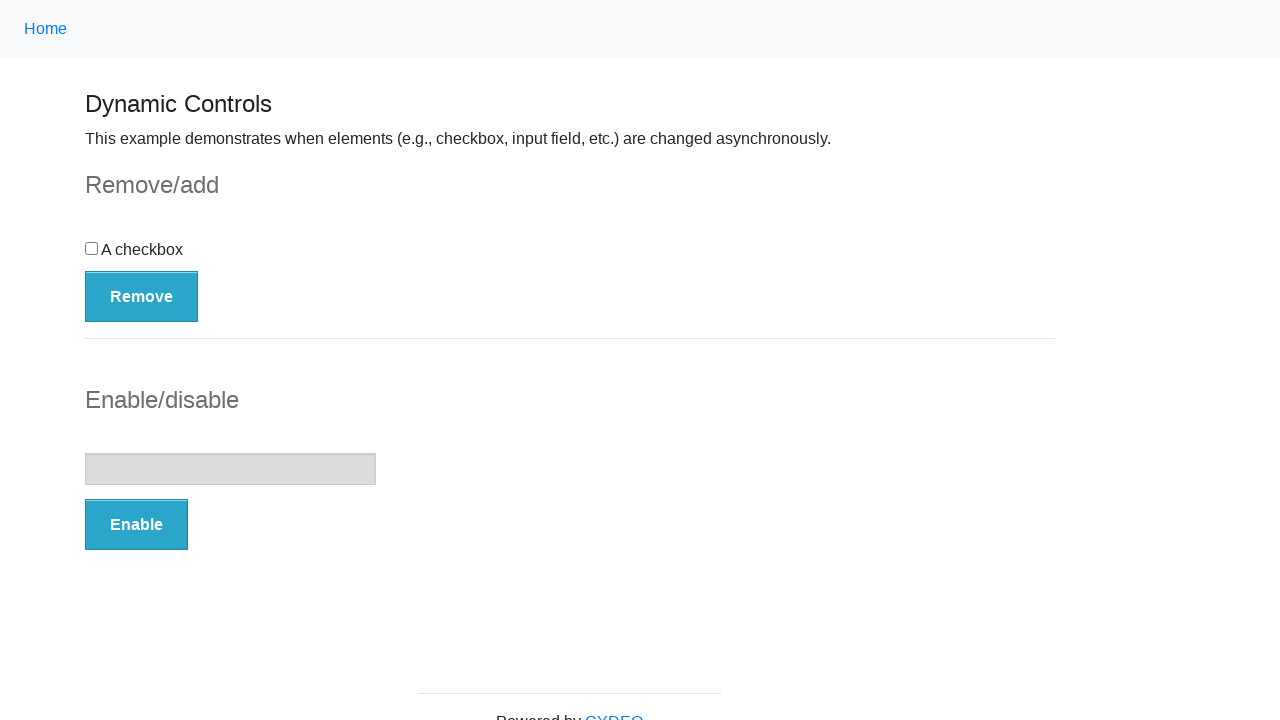

Clicked the Enable button at (136, 525) on button:has-text('Enable')
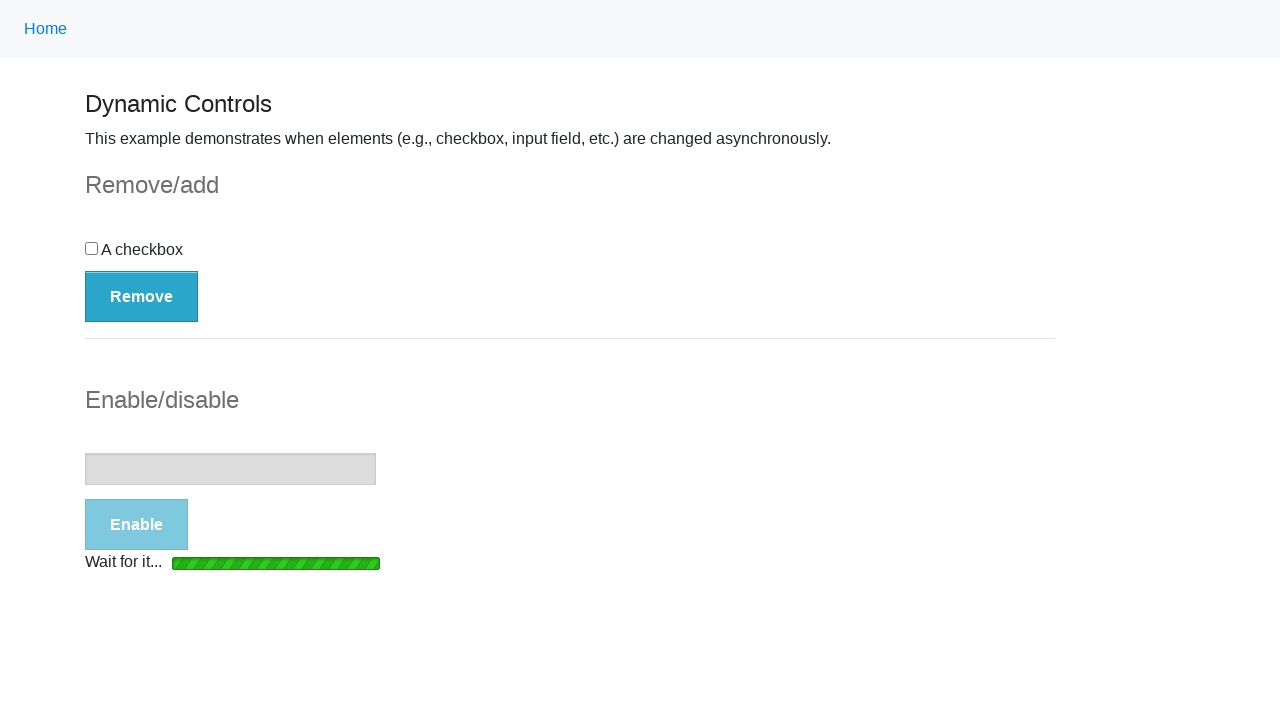

Loading bar disappeared
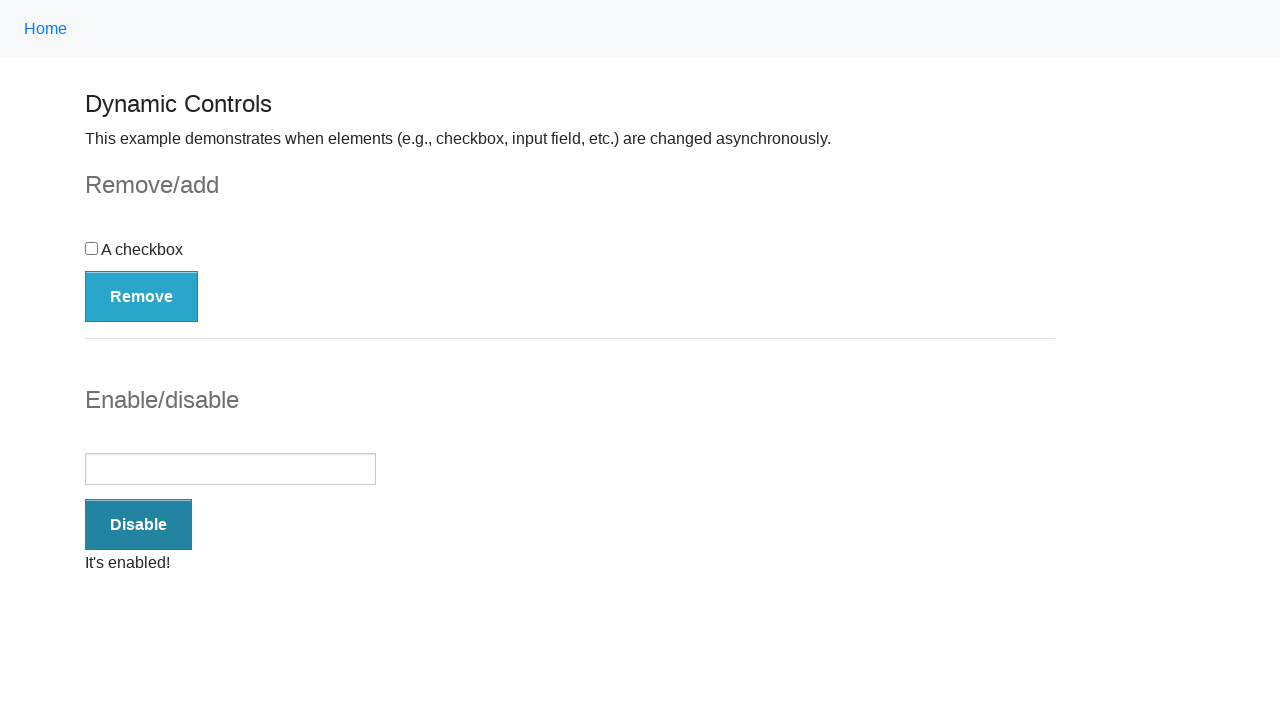

Verified that input box is enabled
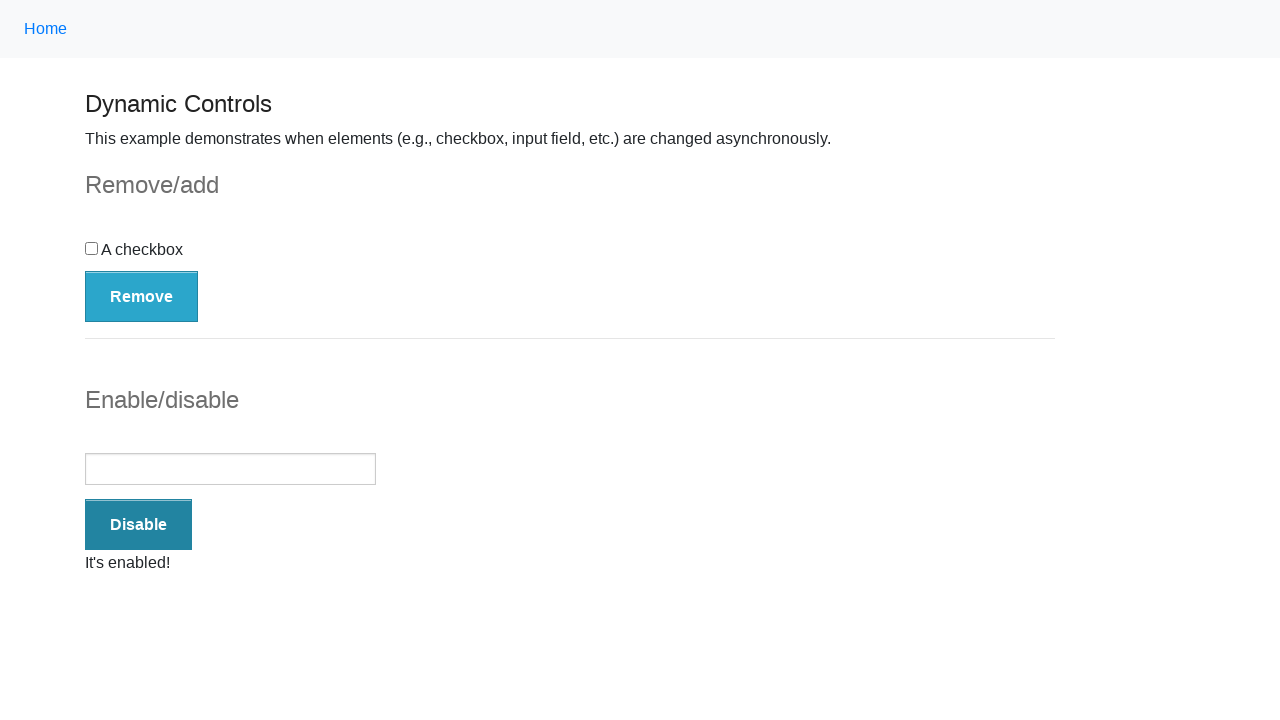

Success message element appeared
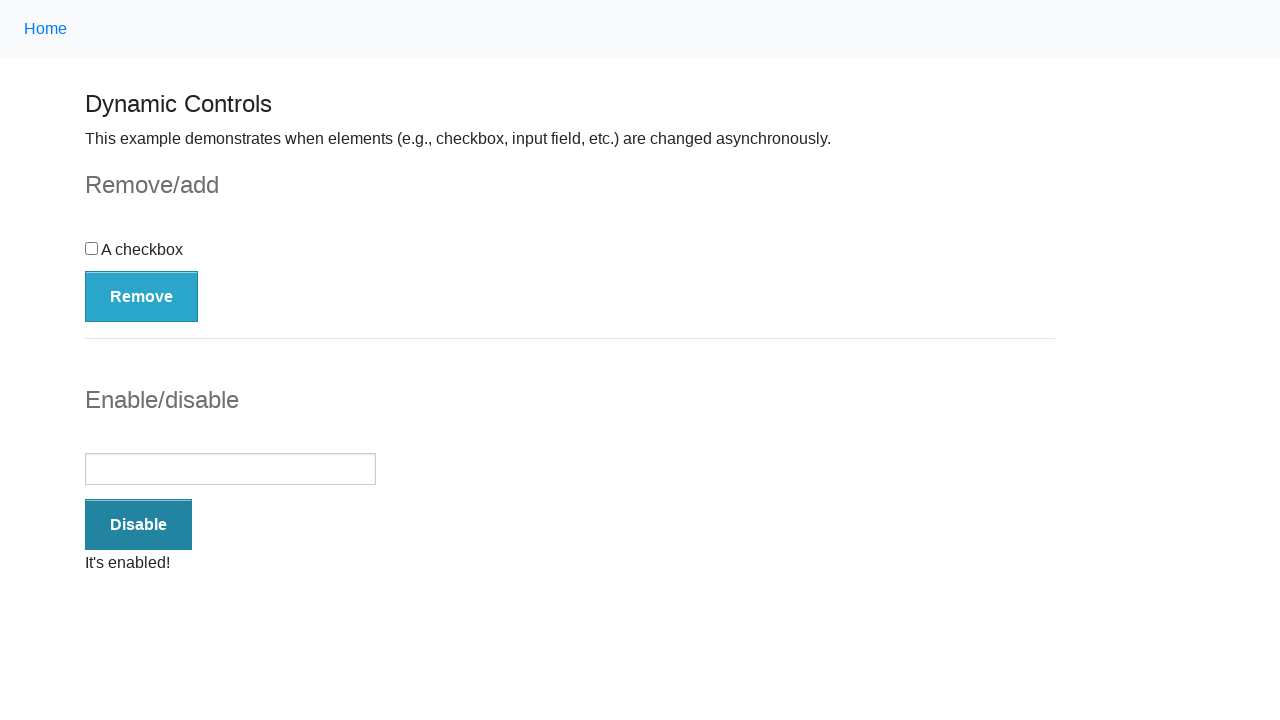

Verified 'It's enabled!' message is displayed
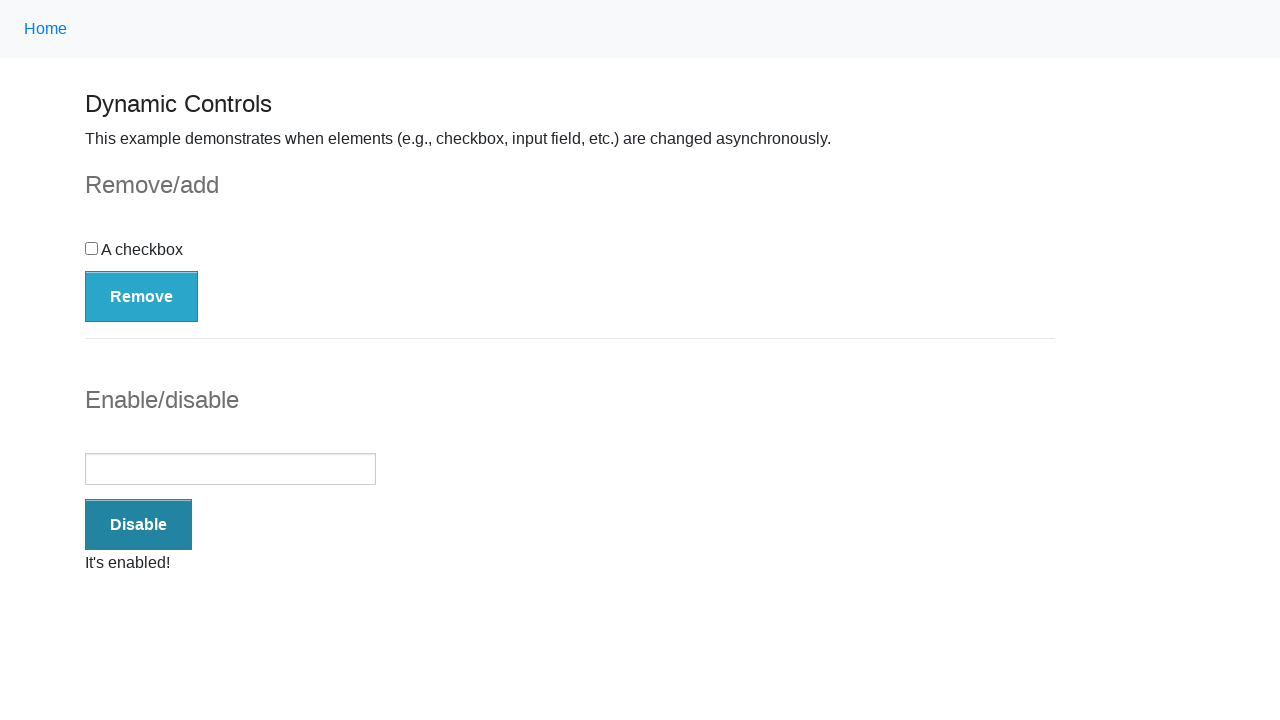

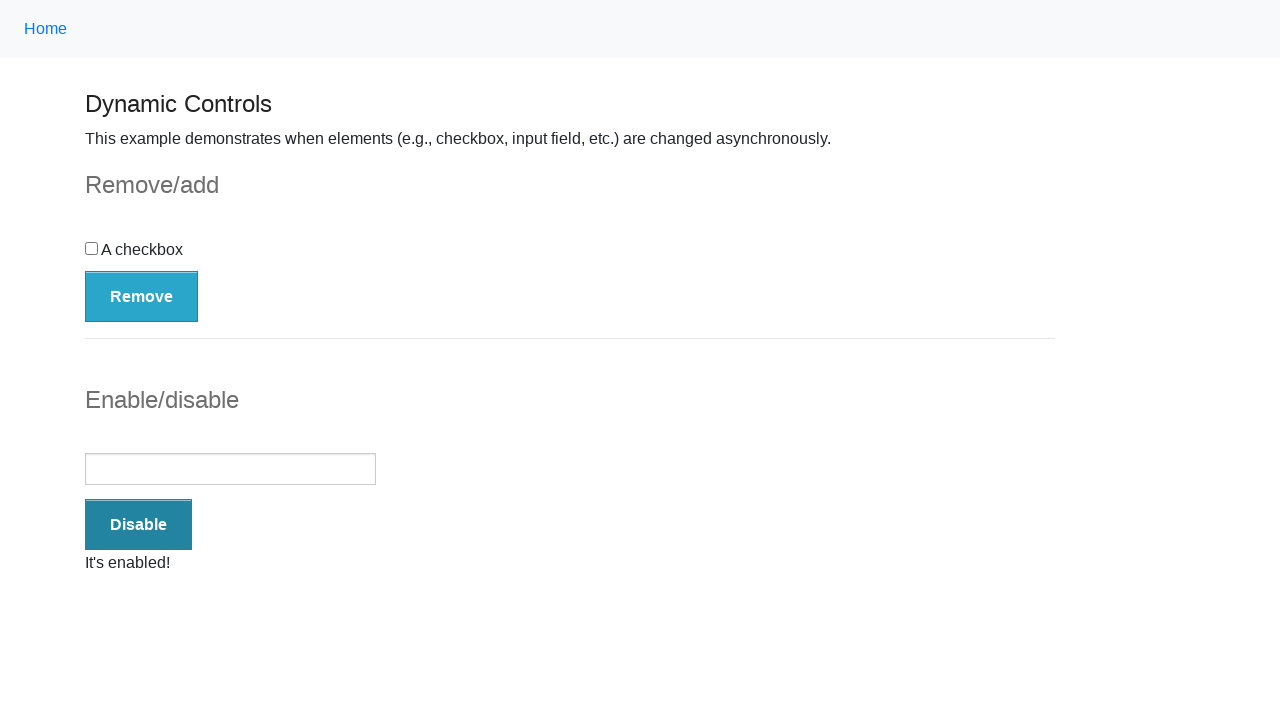